Tests login form error message display with incorrect credentials

Starting URL: https://login1.nextbasecrm.com/

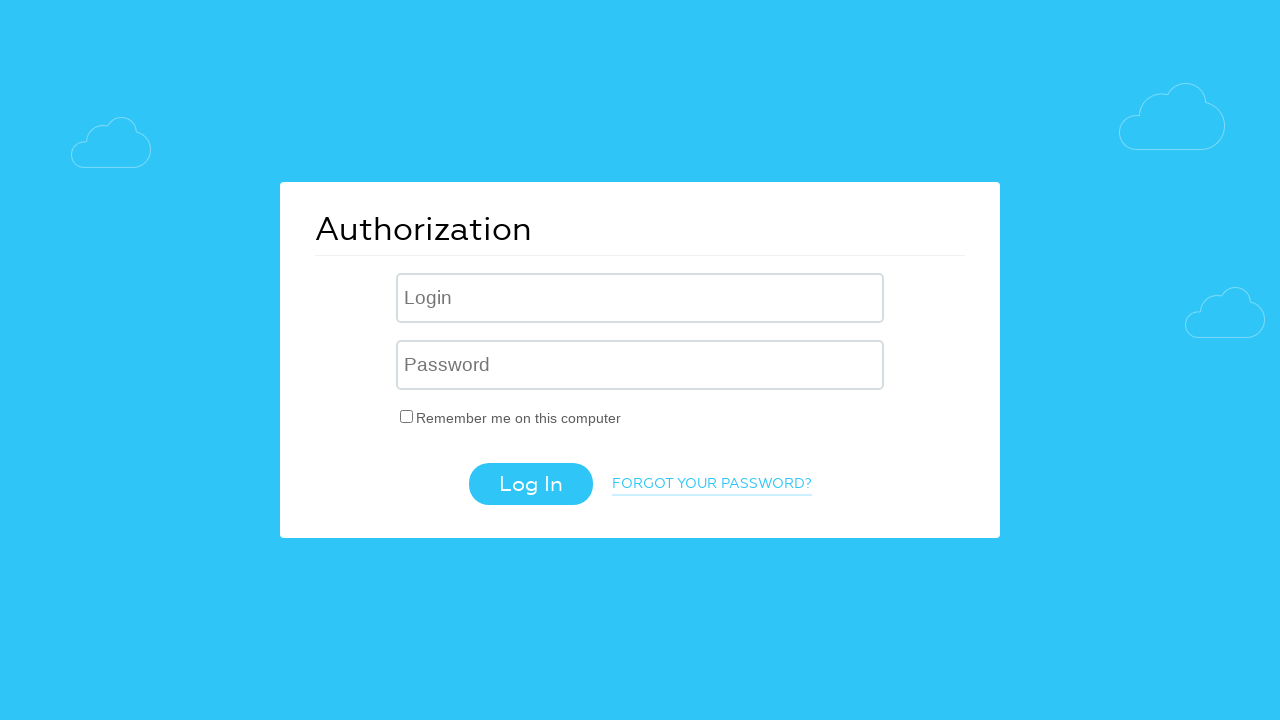

Filled login field with 'incorrect' username on //input[@placeholder='Login']
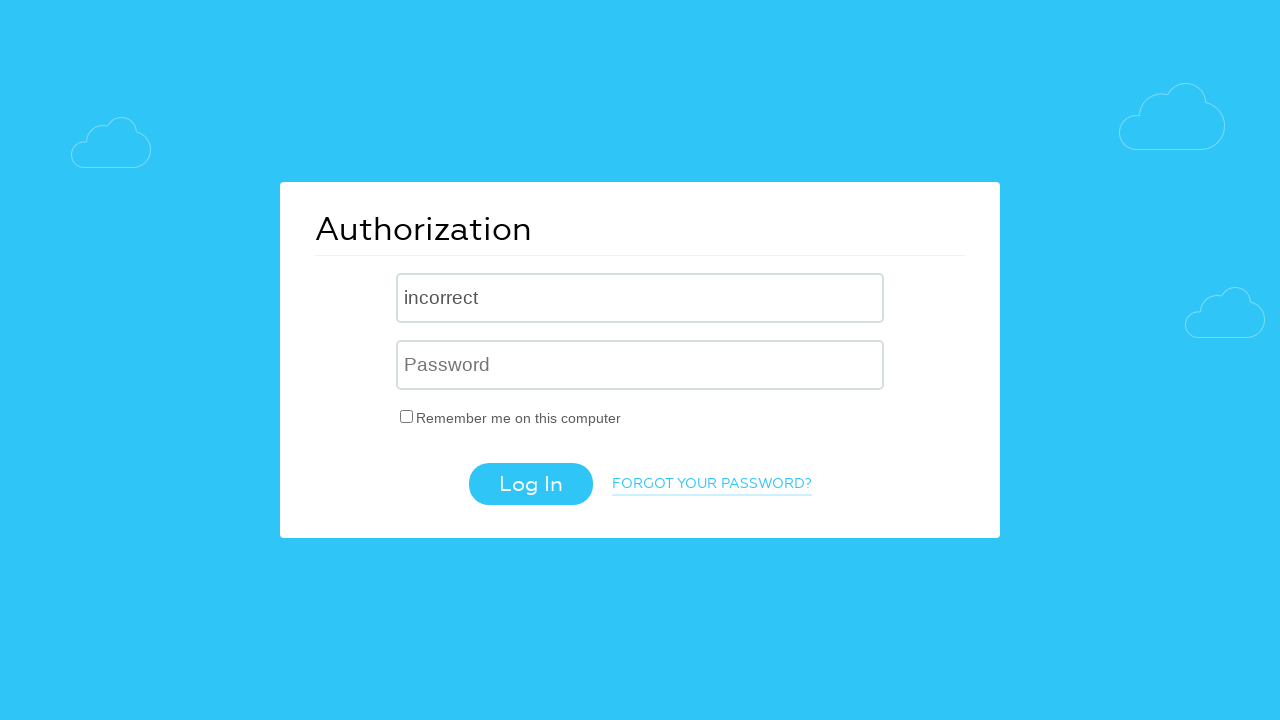

Filled password field with 'incorrect' password on //input[@placeholder='Password']
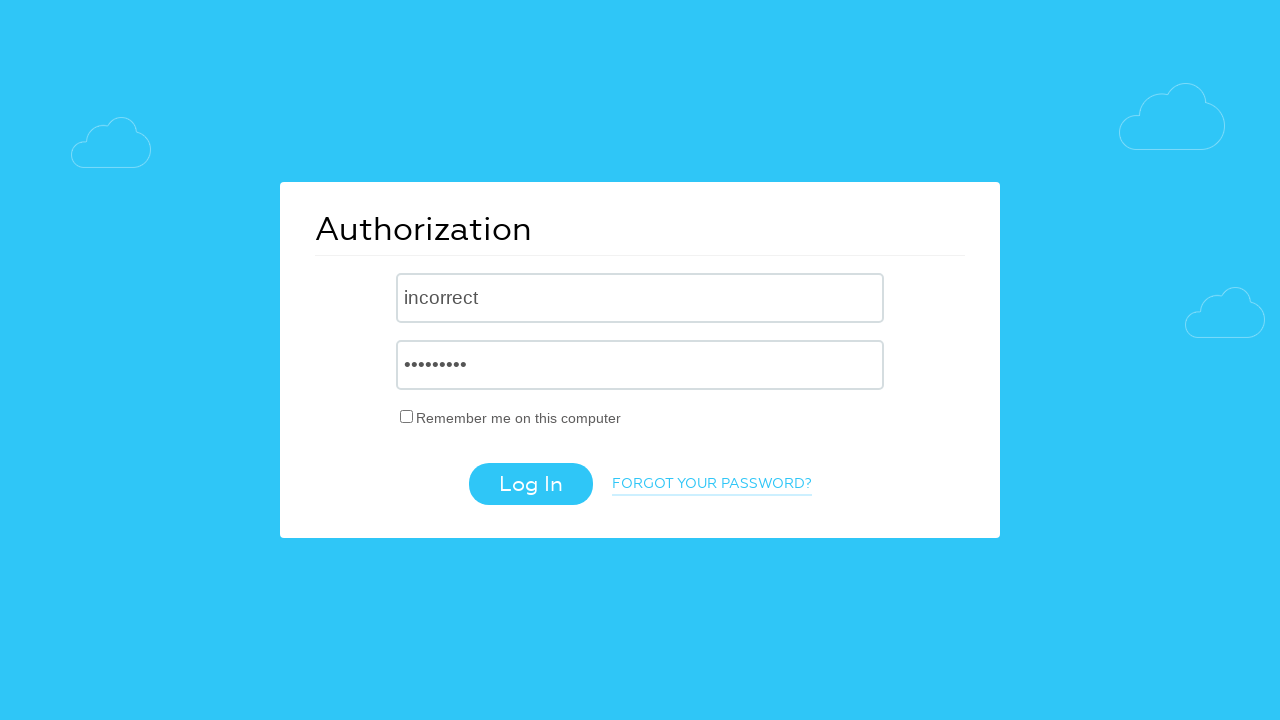

Clicked login button at (530, 484) on xpath=//input[@class='login-btn']
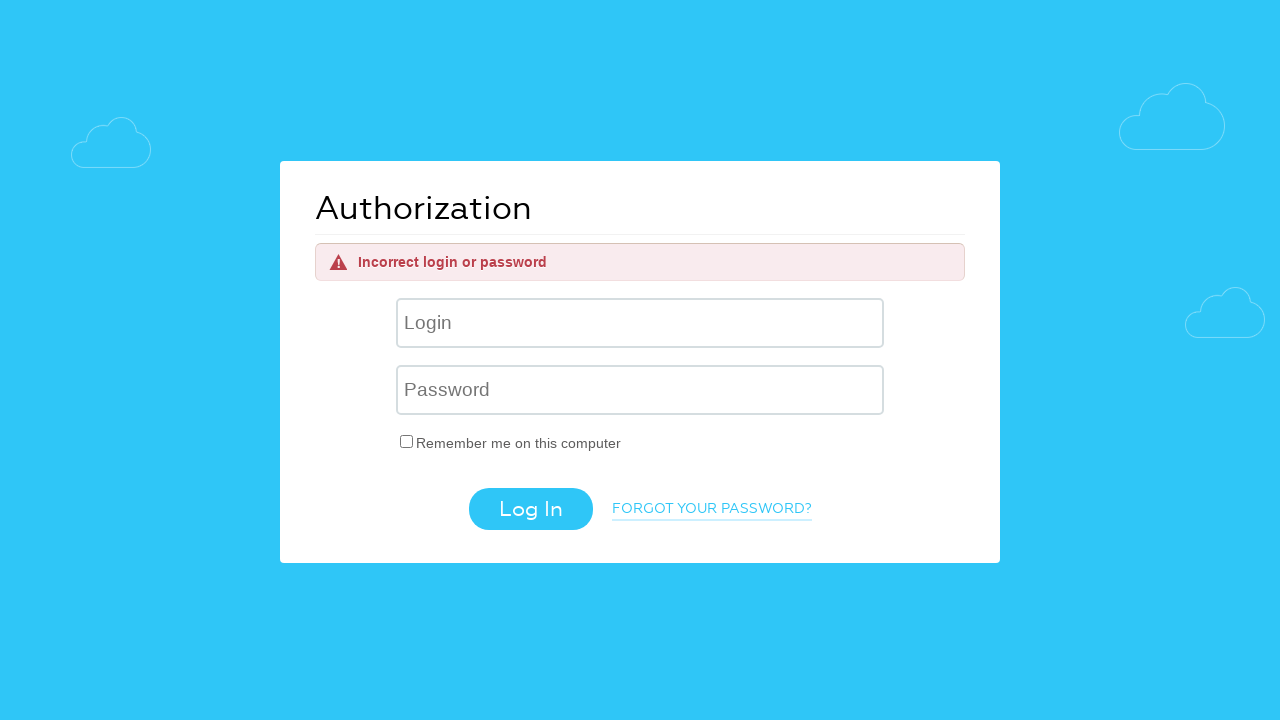

Located error message element
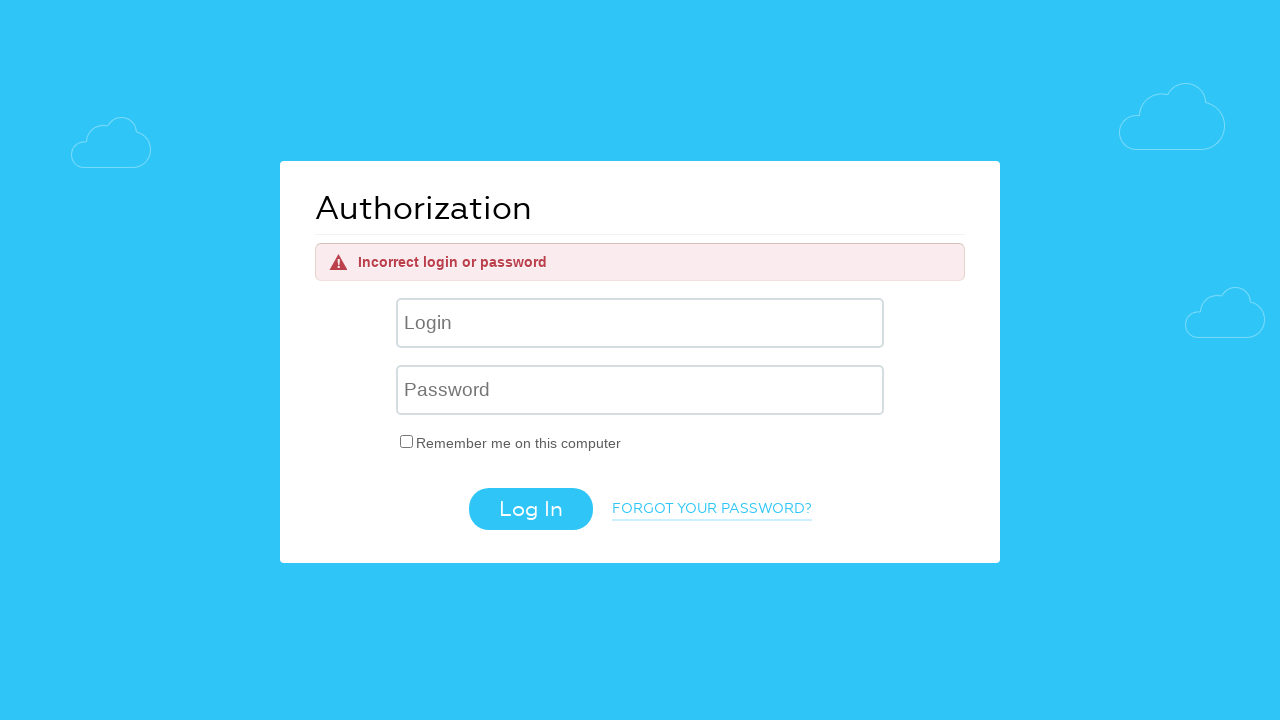

Verified error message is visible
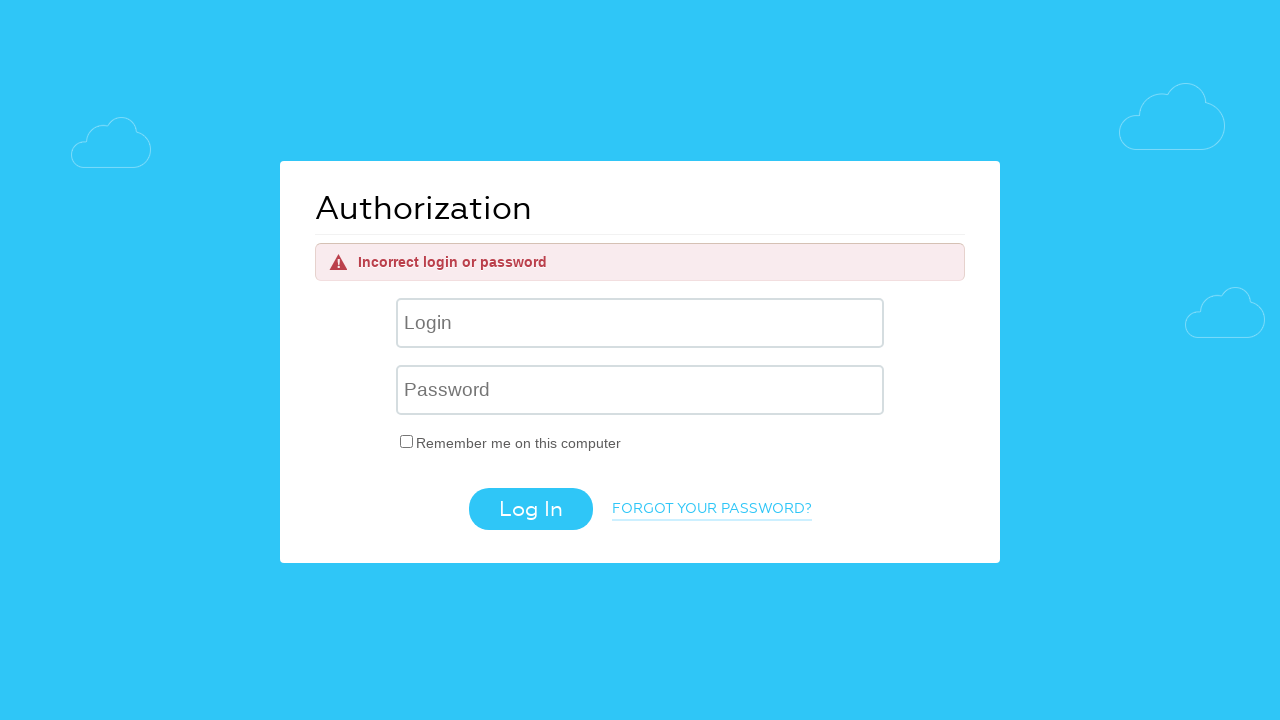

Retrieved error message text: 'Incorrect login or password'
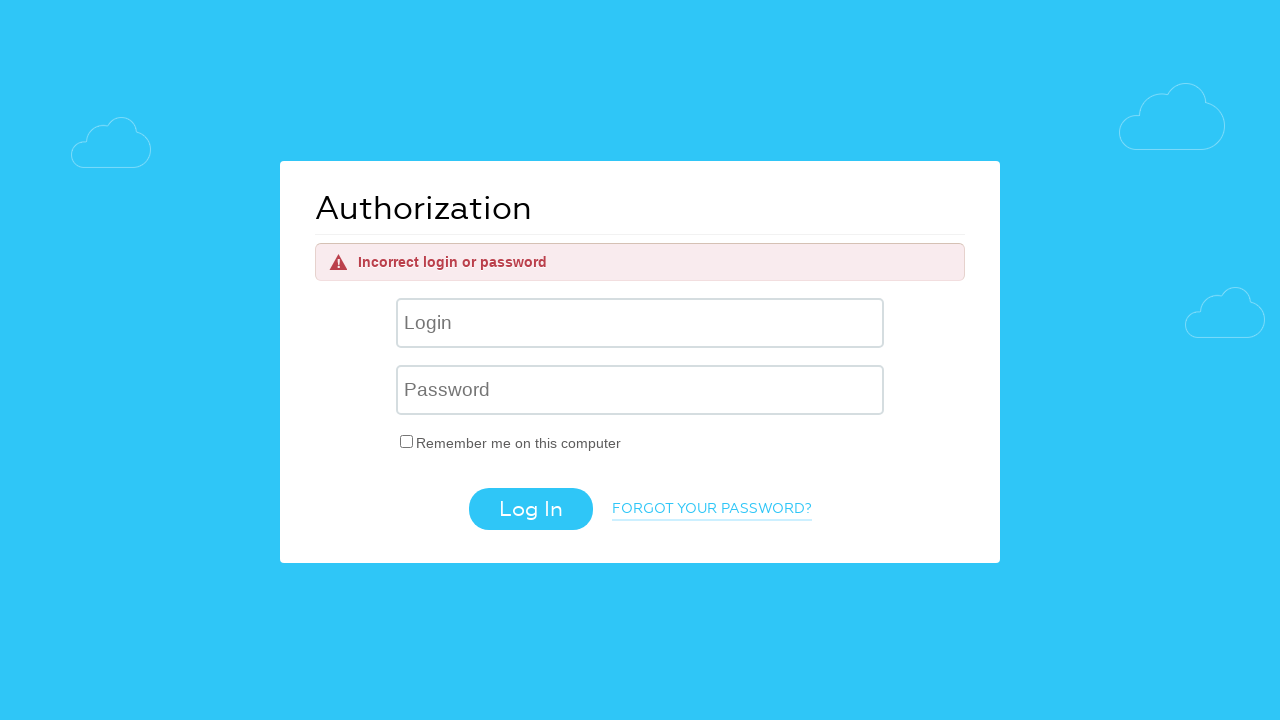

Verified error message matches expected text 'Incorrect login or password'
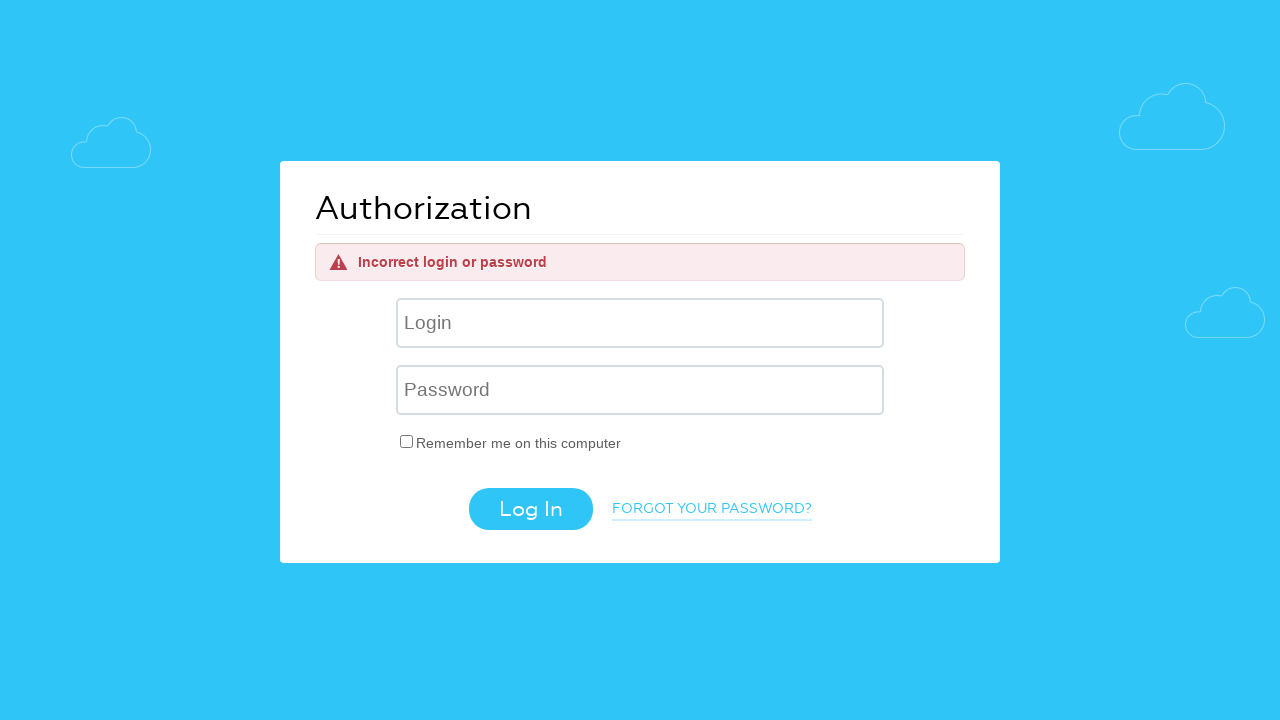

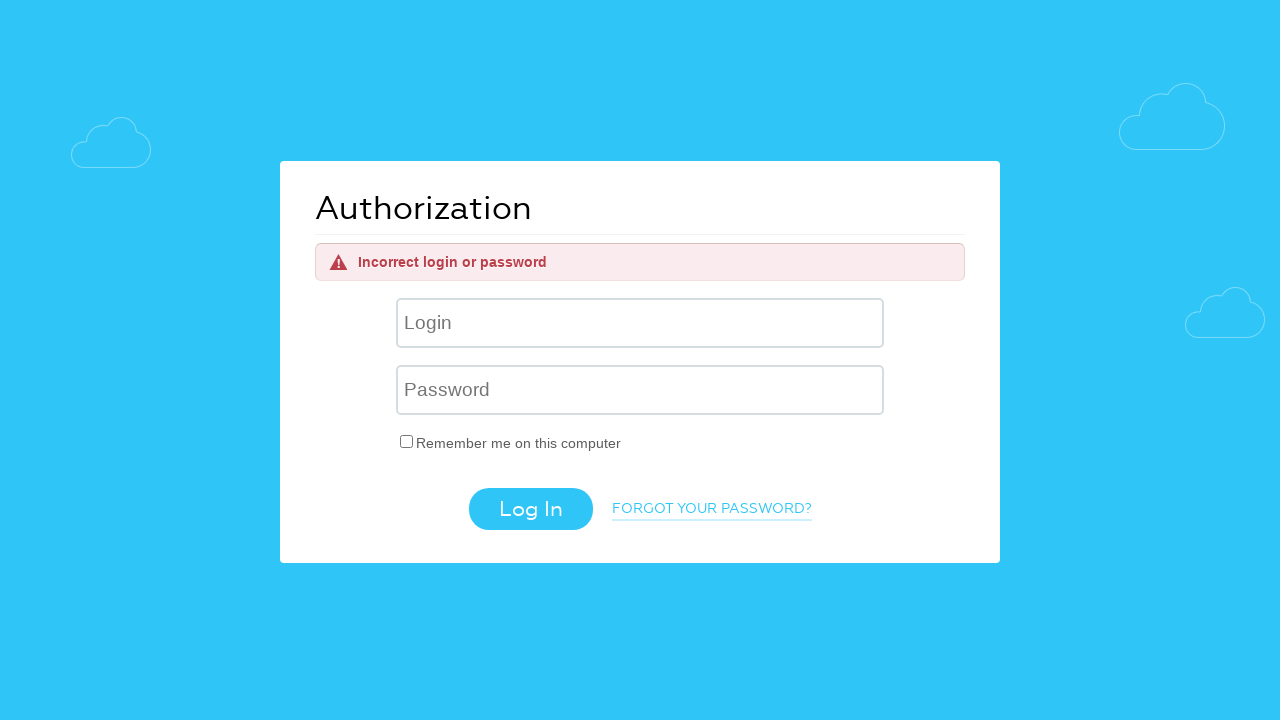